Tests that the text input field is cleared after adding a todo item to the list.

Starting URL: https://demo.playwright.dev/todomvc

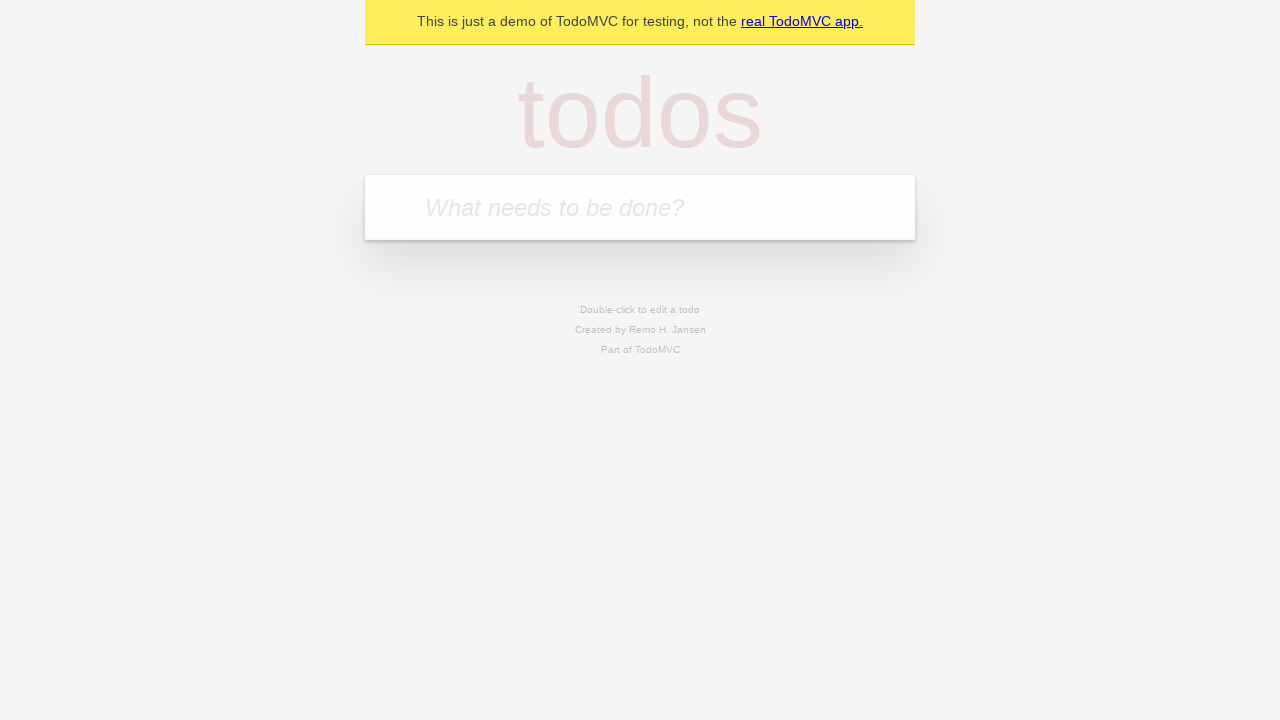

Filled todo input field with 'buy some cheese' on internal:attr=[placeholder="What needs to be done?"i]
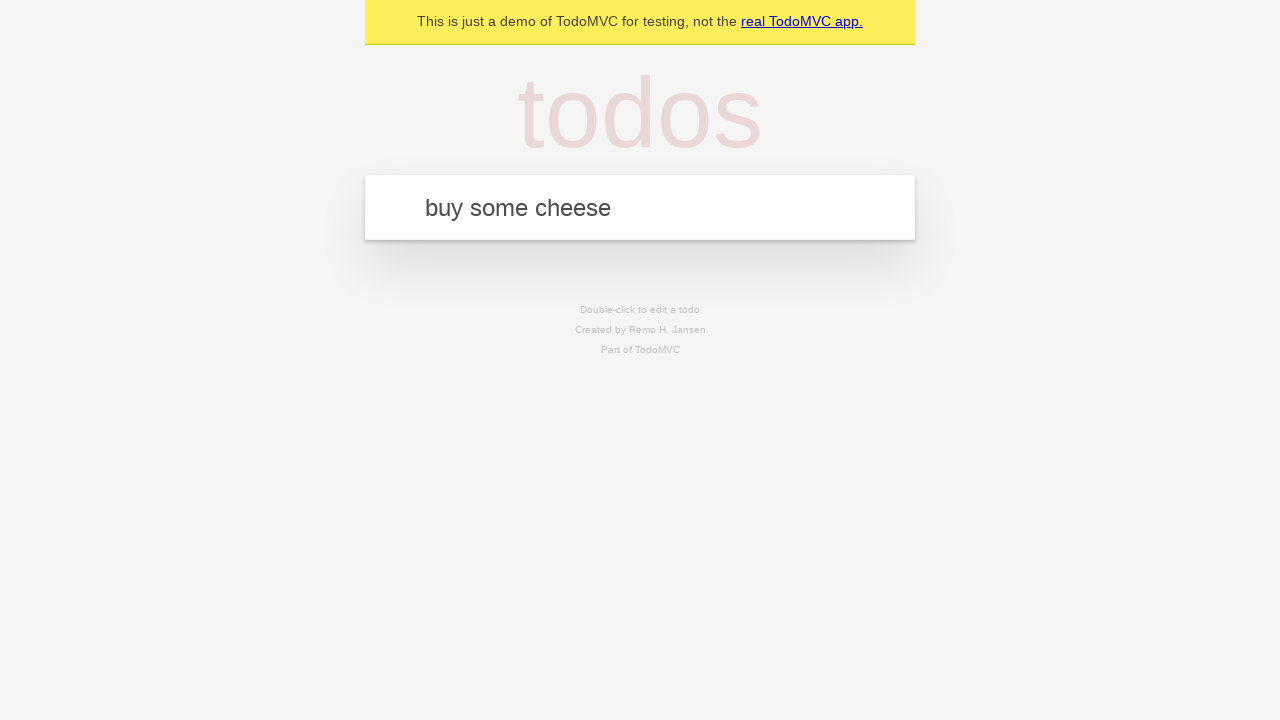

Pressed Enter to add todo item on internal:attr=[placeholder="What needs to be done?"i]
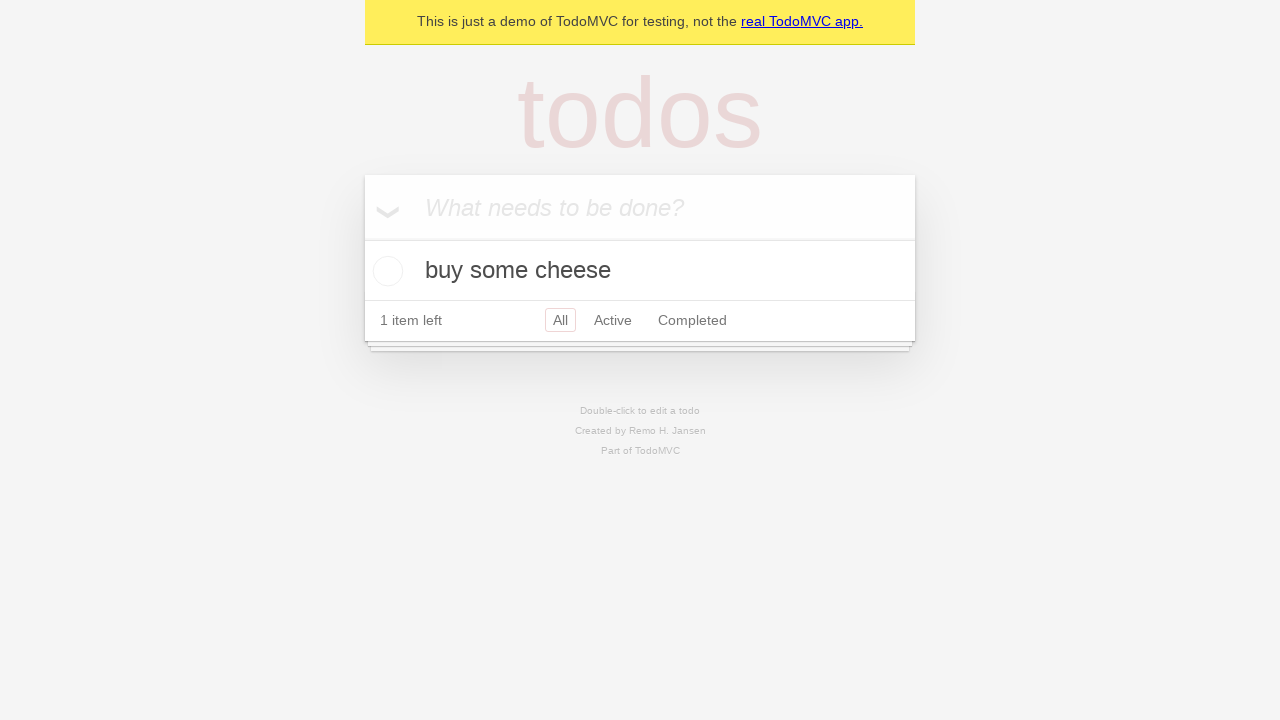

Todo item appeared in the list
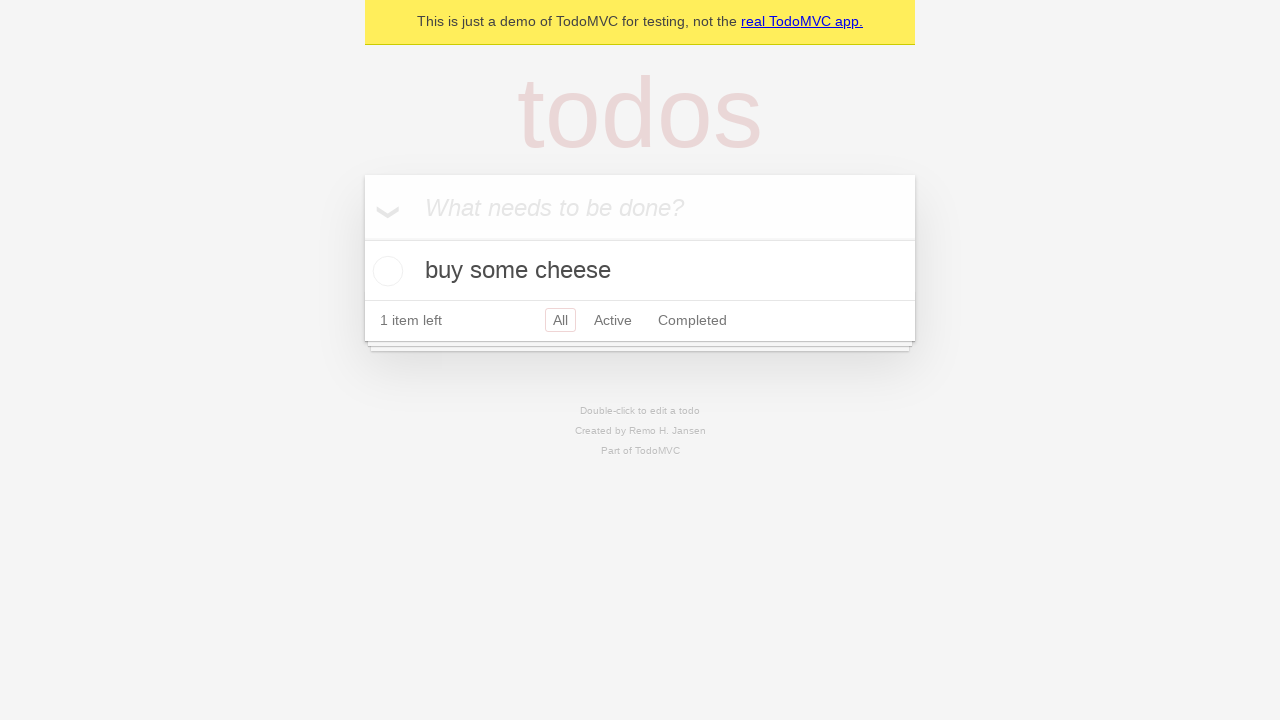

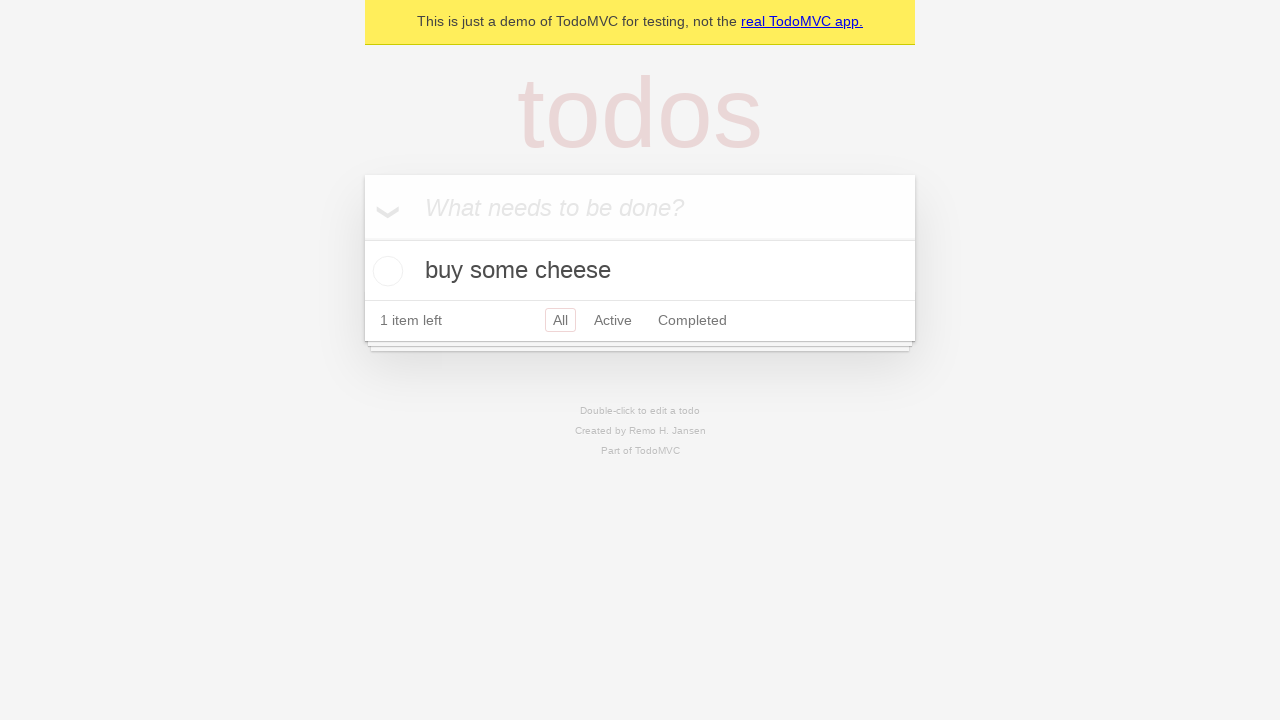